Tests registration form validation with invalid email format and mismatched email confirmation

Starting URL: https://alada.vn/tai-khoan/dang-ky.html

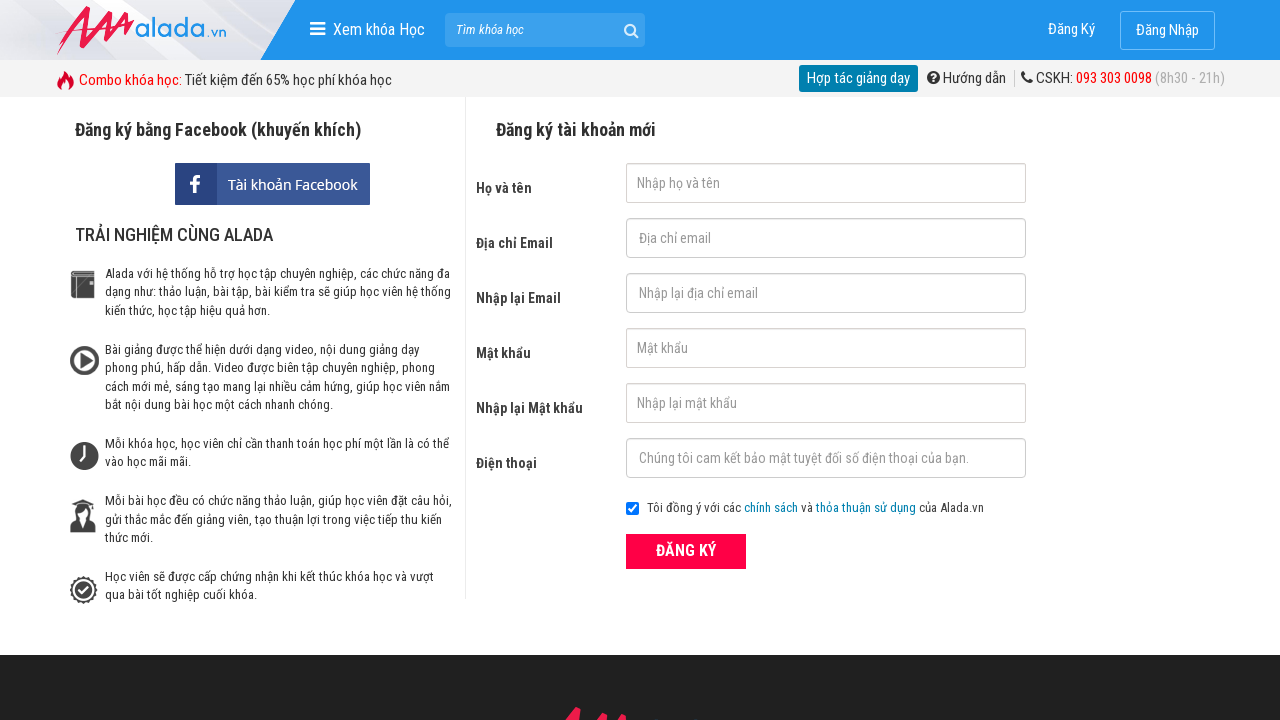

Filled first name field with 'Pham Vo Dong' on //input[@id='txtFirstname']
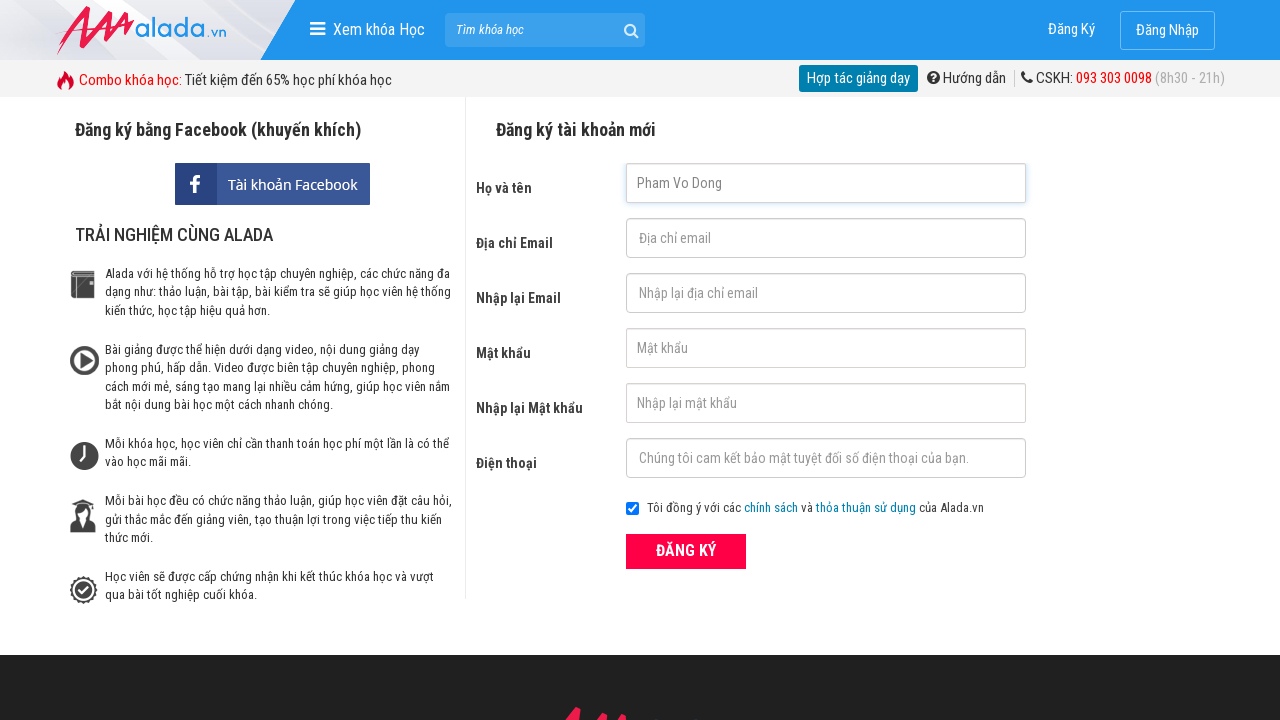

Filled email field with invalid format 'abc@' on //input[@id='txtEmail']
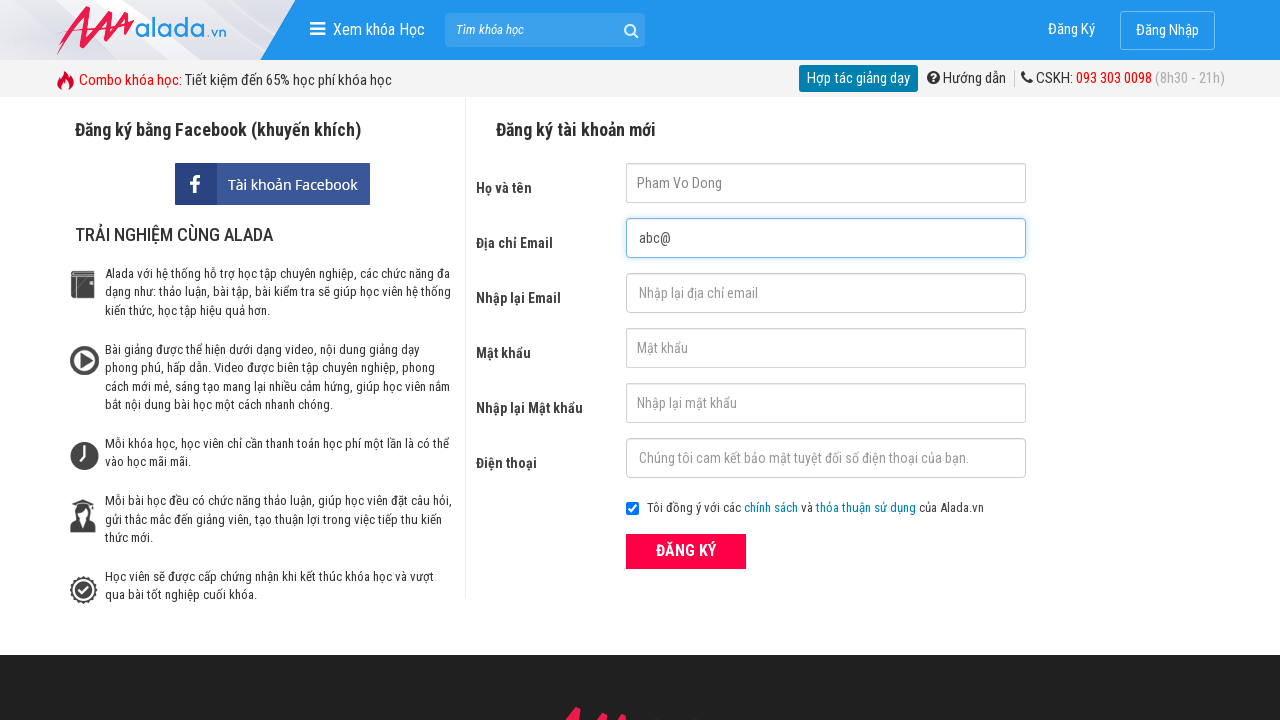

Filled email confirmation field with mismatched invalid format 'test@' on //input[@id='txtCEmail']
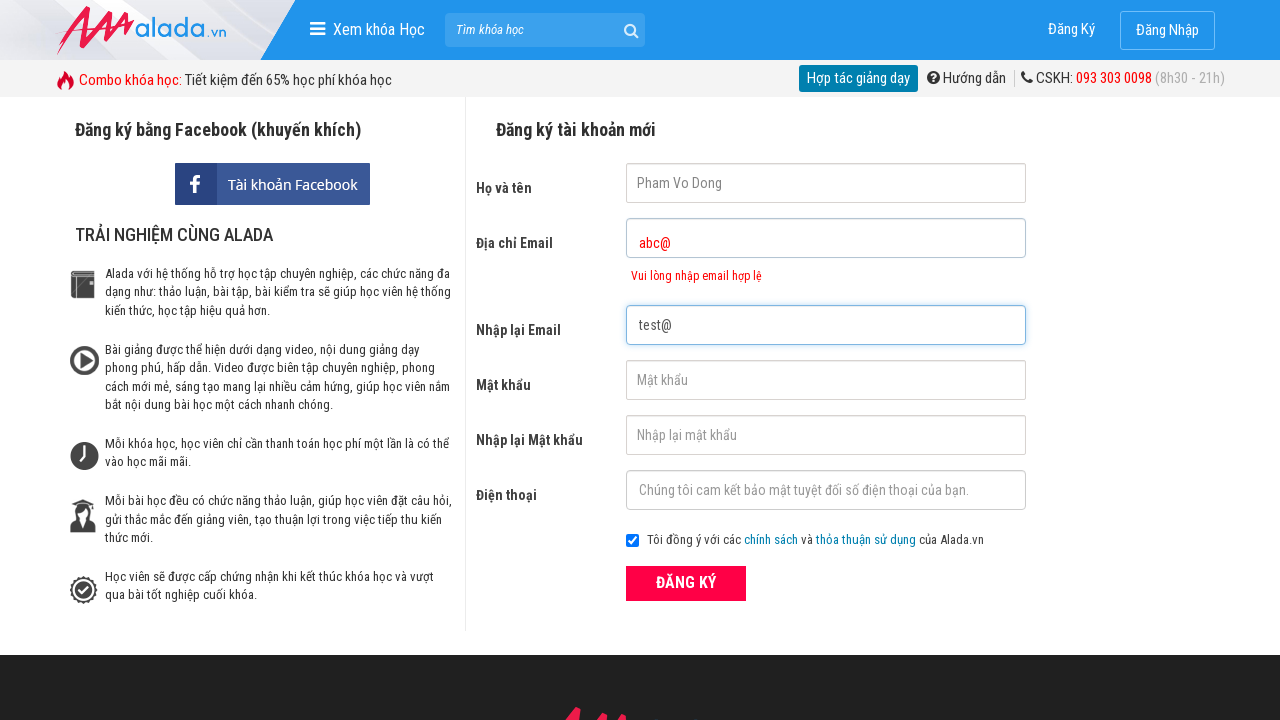

Filled password field with '123456' on //input[@id='txtPassword']
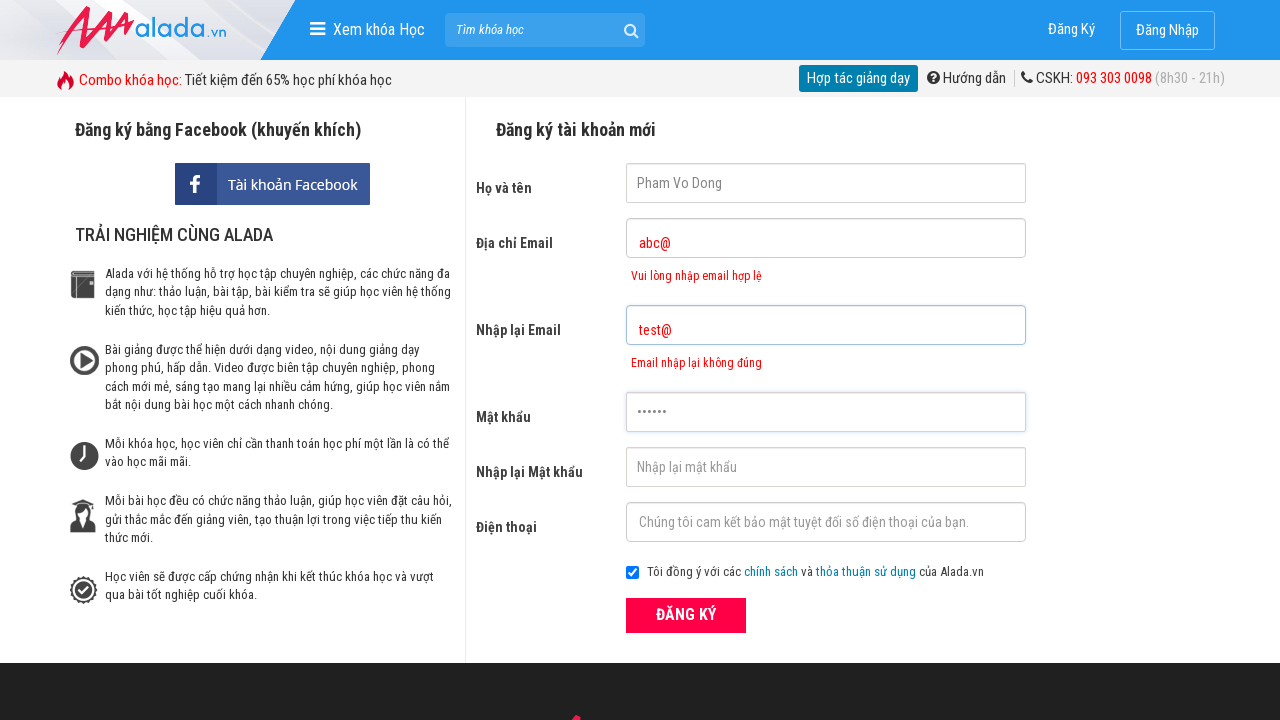

Filled password confirmation field with '123456' on //input[@id='txtCPassword']
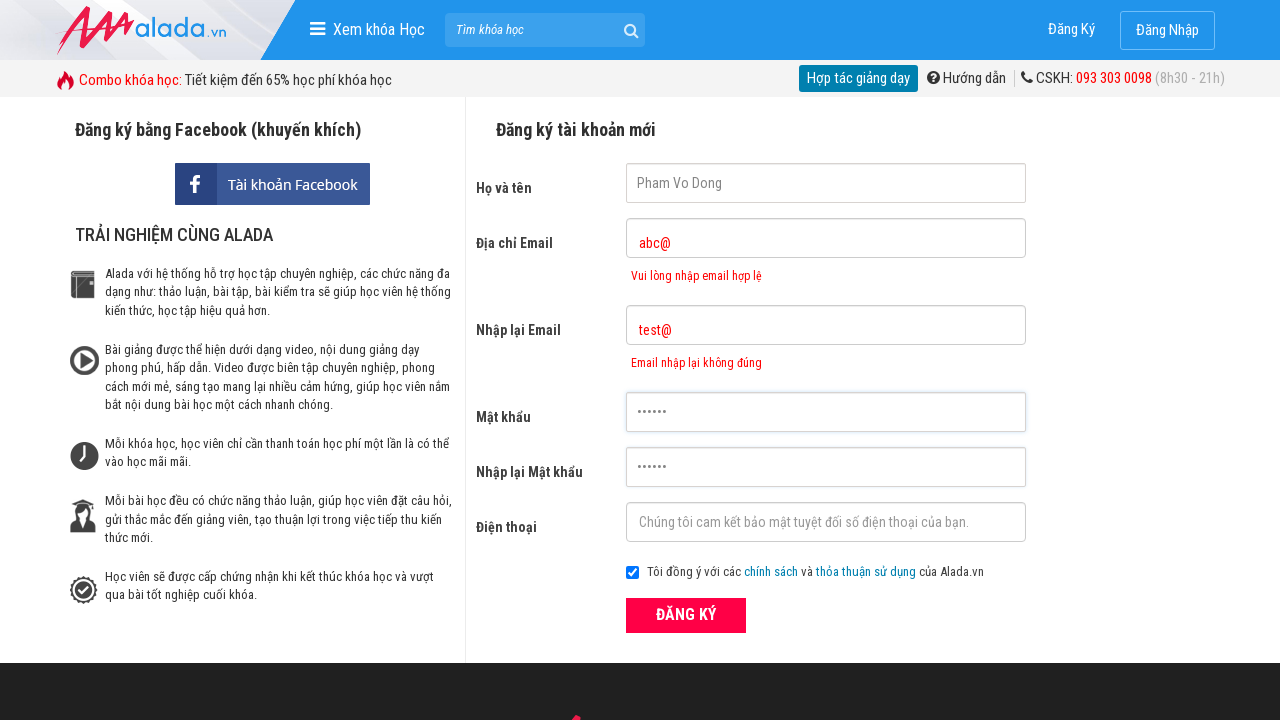

Filled phone number field with '0123456789' on //input[@id='txtPhone']
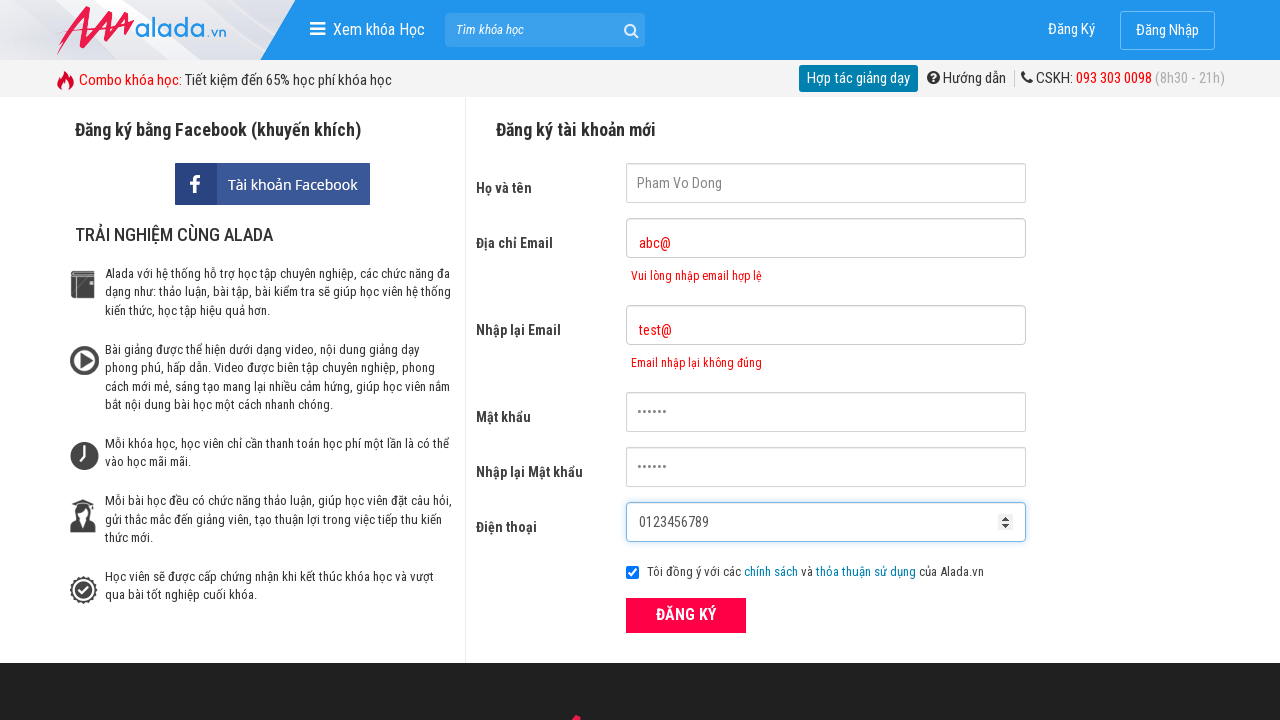

Clicked ĐĂNG KÝ (register) button at (686, 615) on xpath=//div[@class='field_btn']//button[text()='ĐĂNG KÝ']
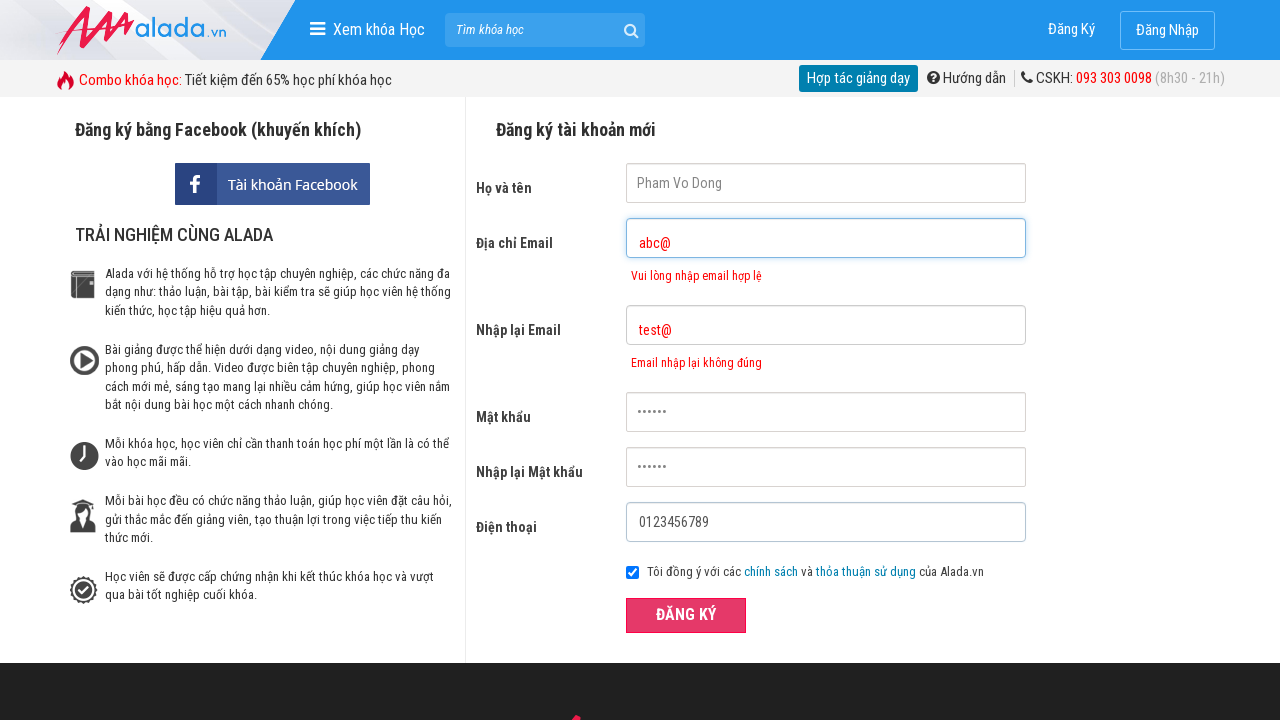

Email error message appeared
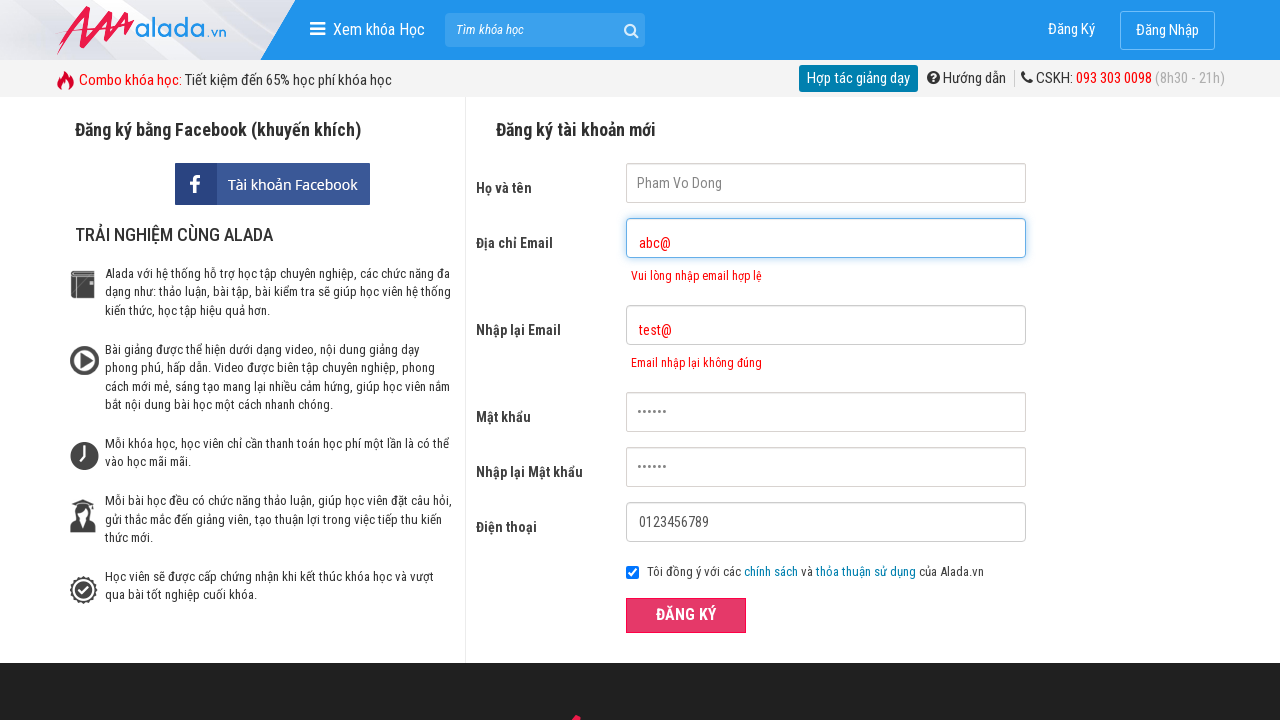

Verified email error message: 'Vui lòng nhập email hợp lệ'
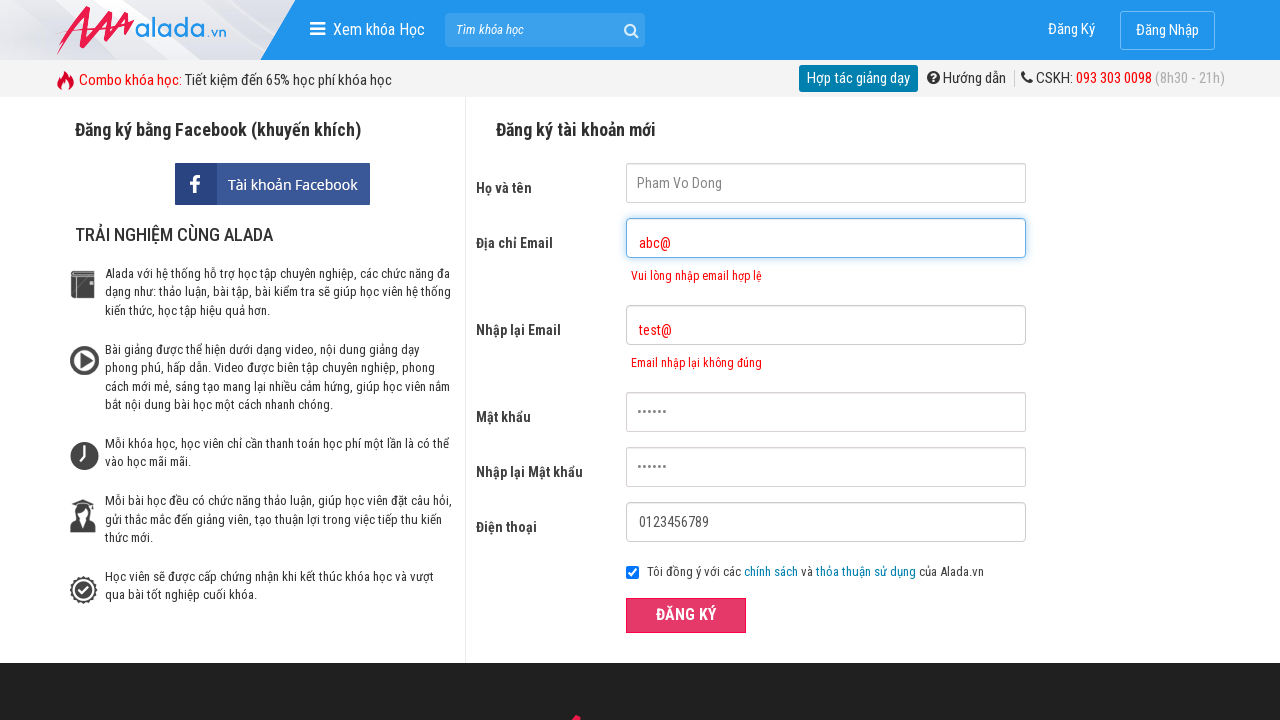

Verified email confirmation error message: 'Email nhập lại không đúng'
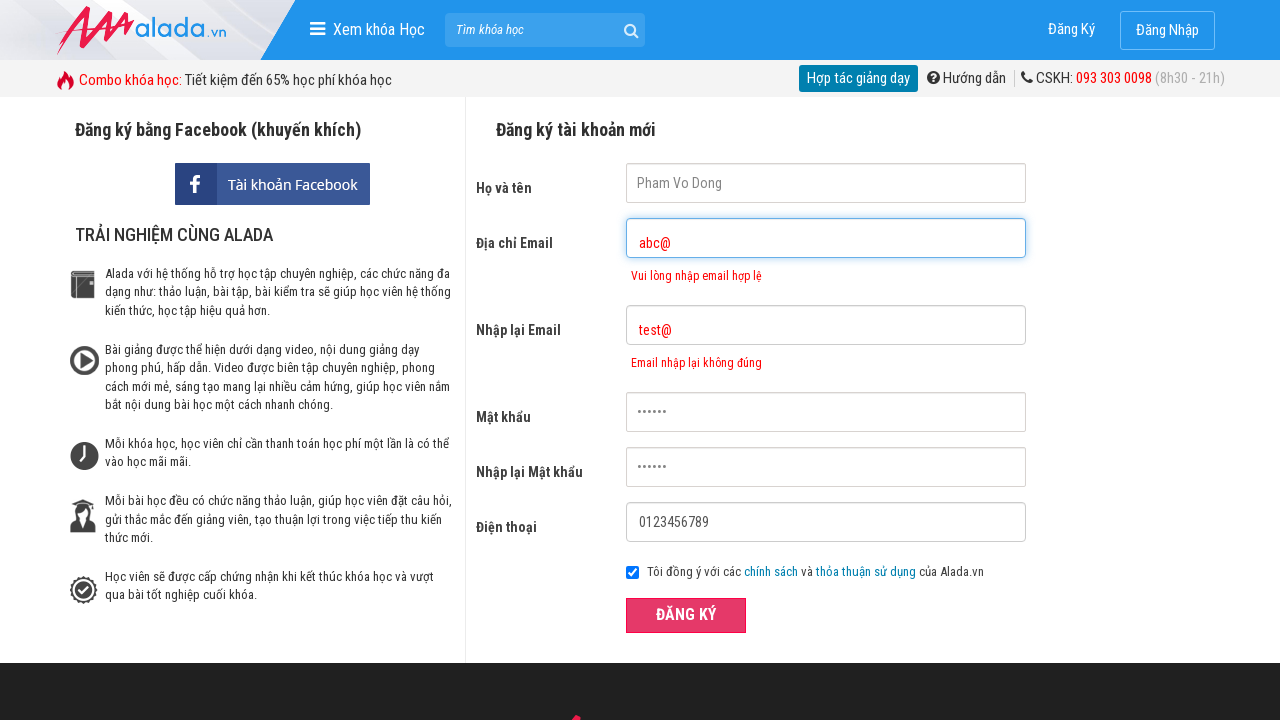

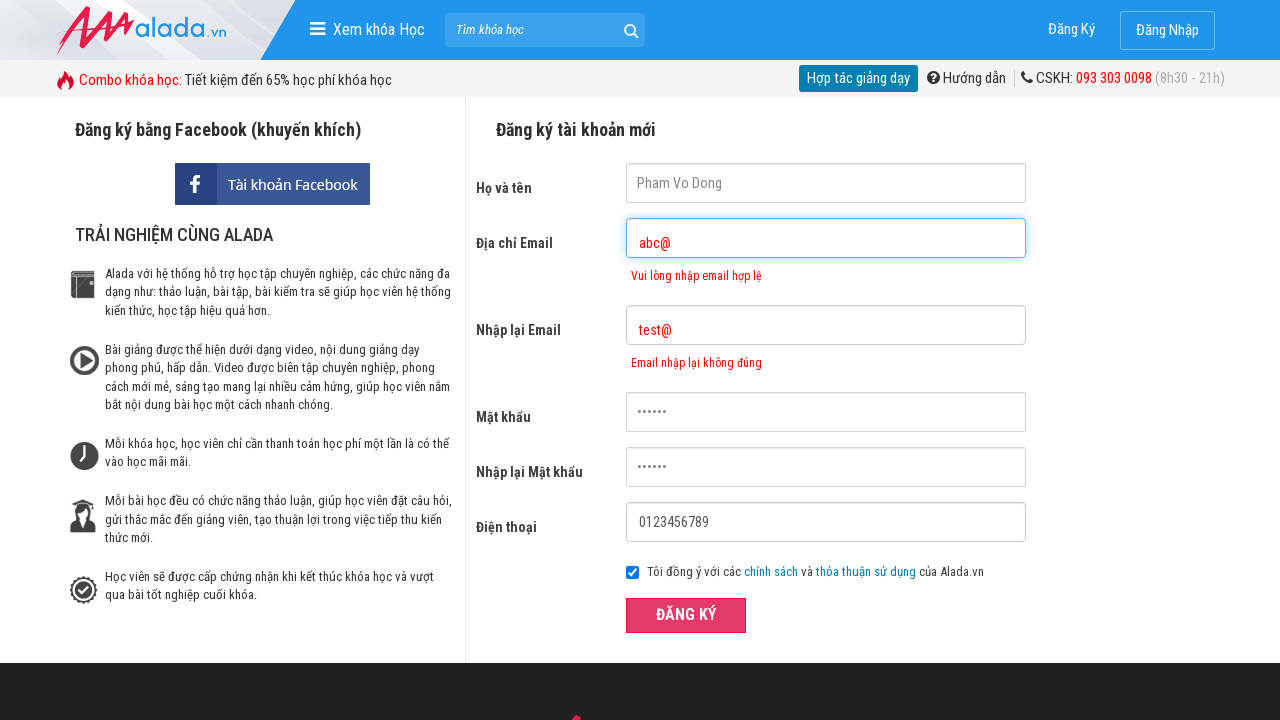